Verifies that the page title of the OrangeHRM demo site is correct

Starting URL: https://opensource-demo.orangehrmlive.com/

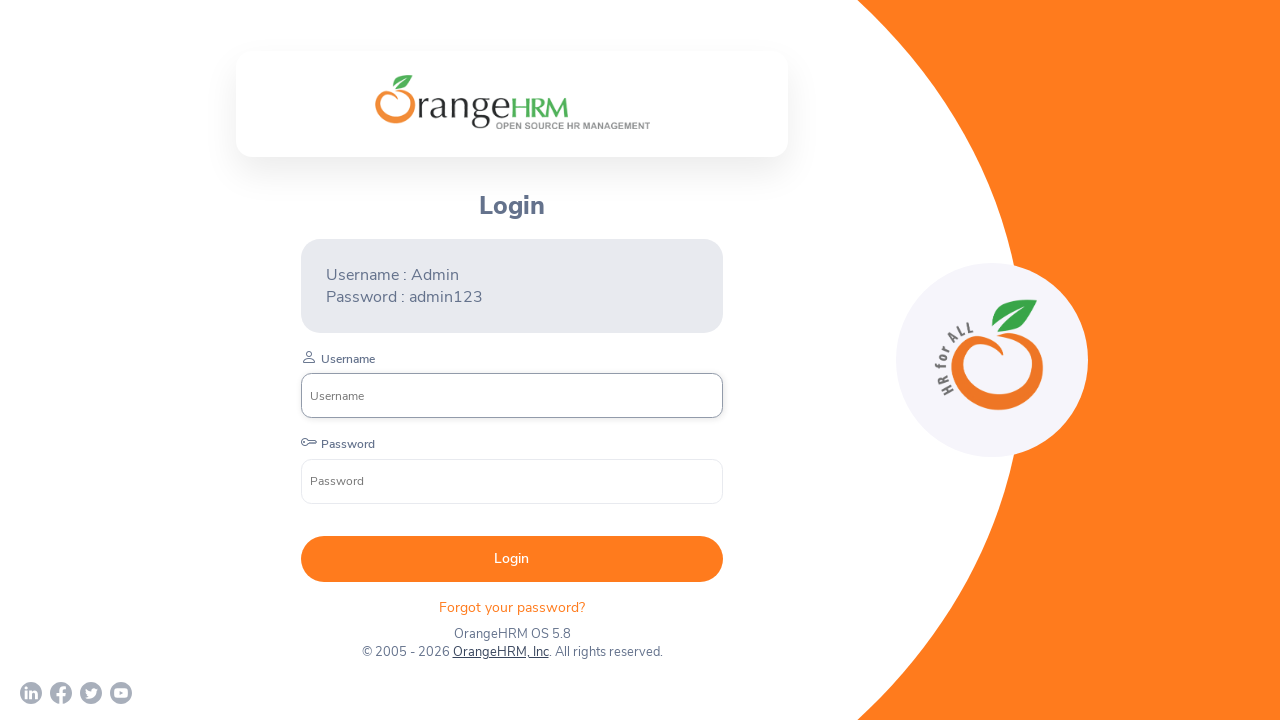

Waited for page to reach domcontentloaded state
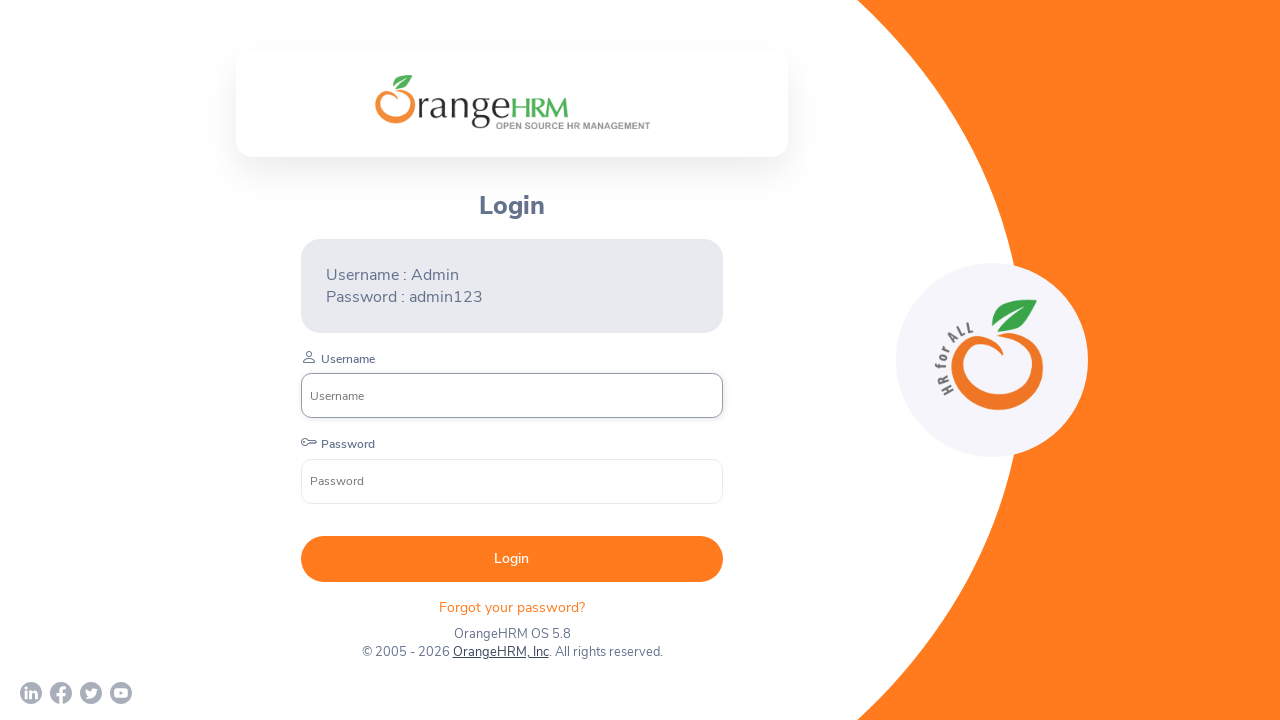

Verified page title is 'OrangeHRM'
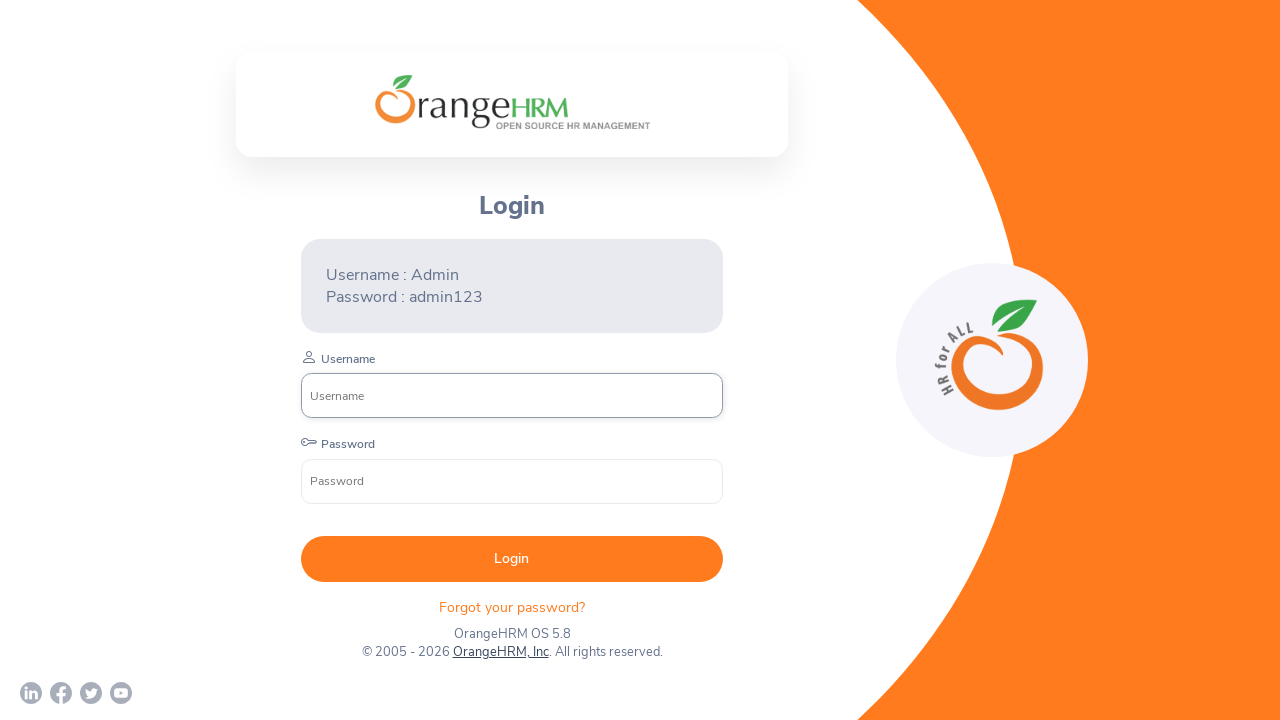

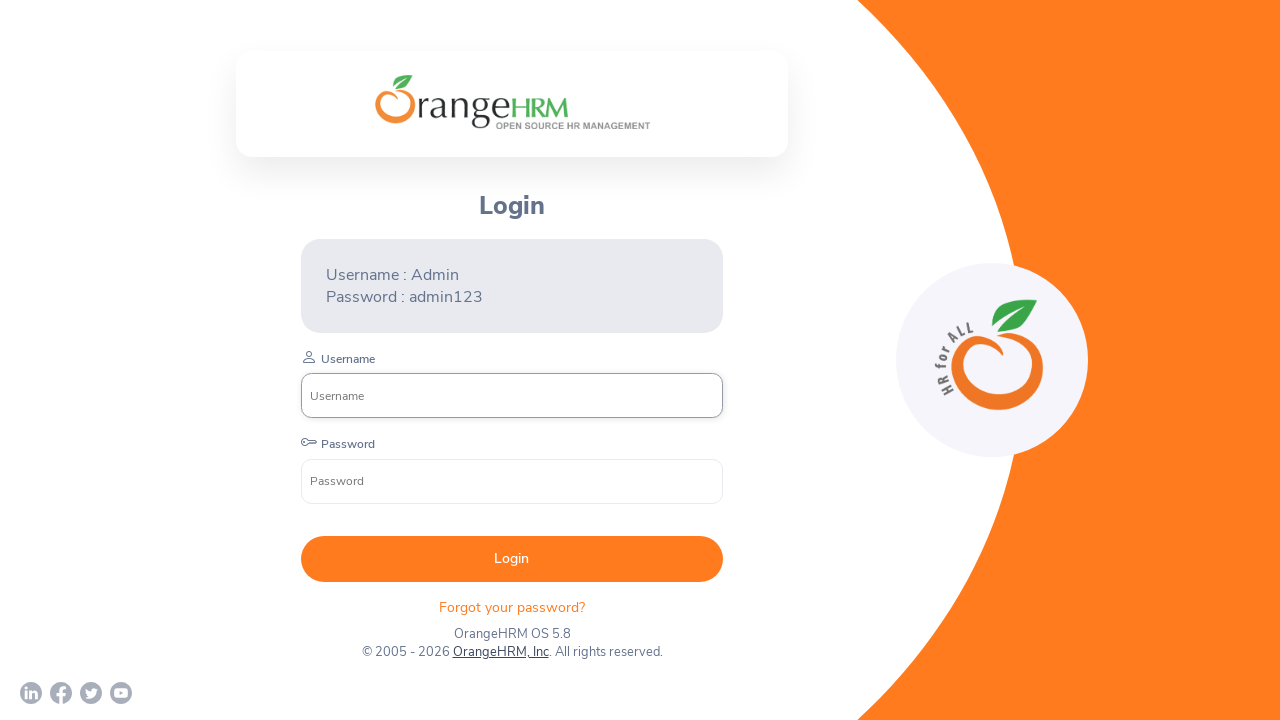